Tests a complete e-commerce checkout flow on a practice site - adds multiple products to cart with different quantities, applies a promo code, selects shipping country, and completes the order.

Starting URL: https://rahulshettyacademy.com/seleniumPractise/#/

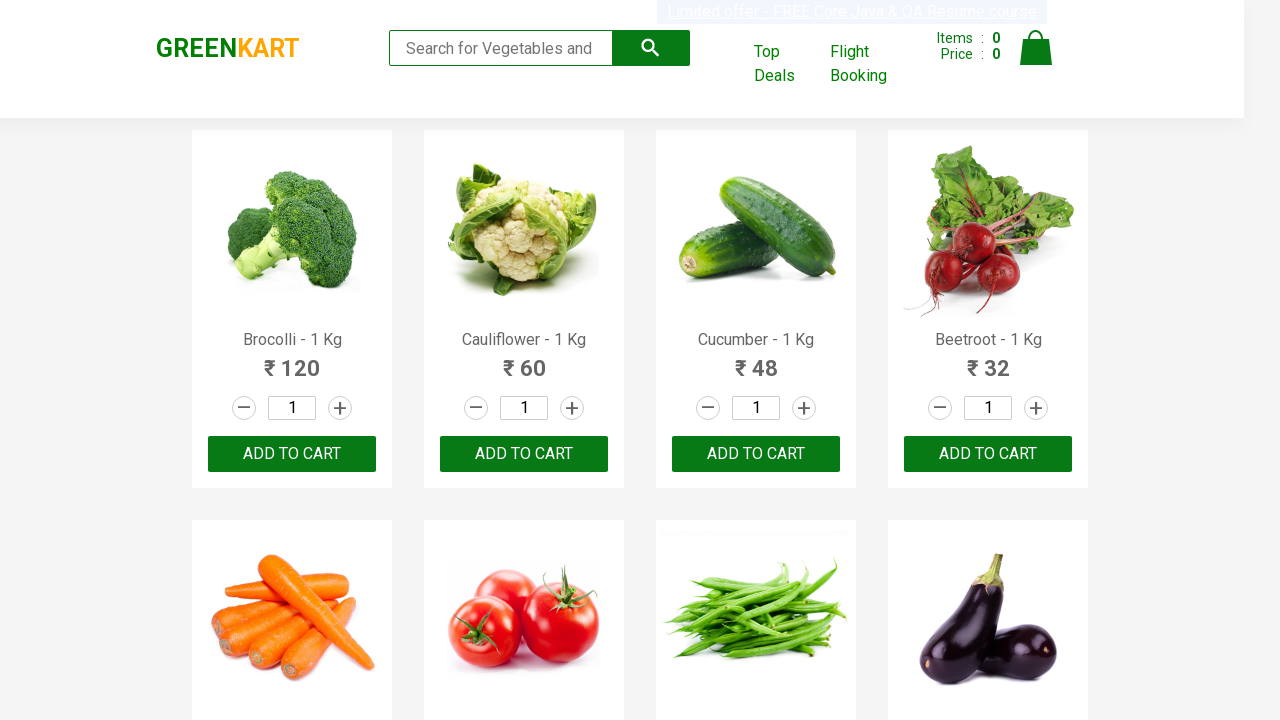

Clicked + button for Product 1 (first time) at (340, 408) on xpath=/html/body/div/div/div[1]/div/div[1]/div[2]/a[2]
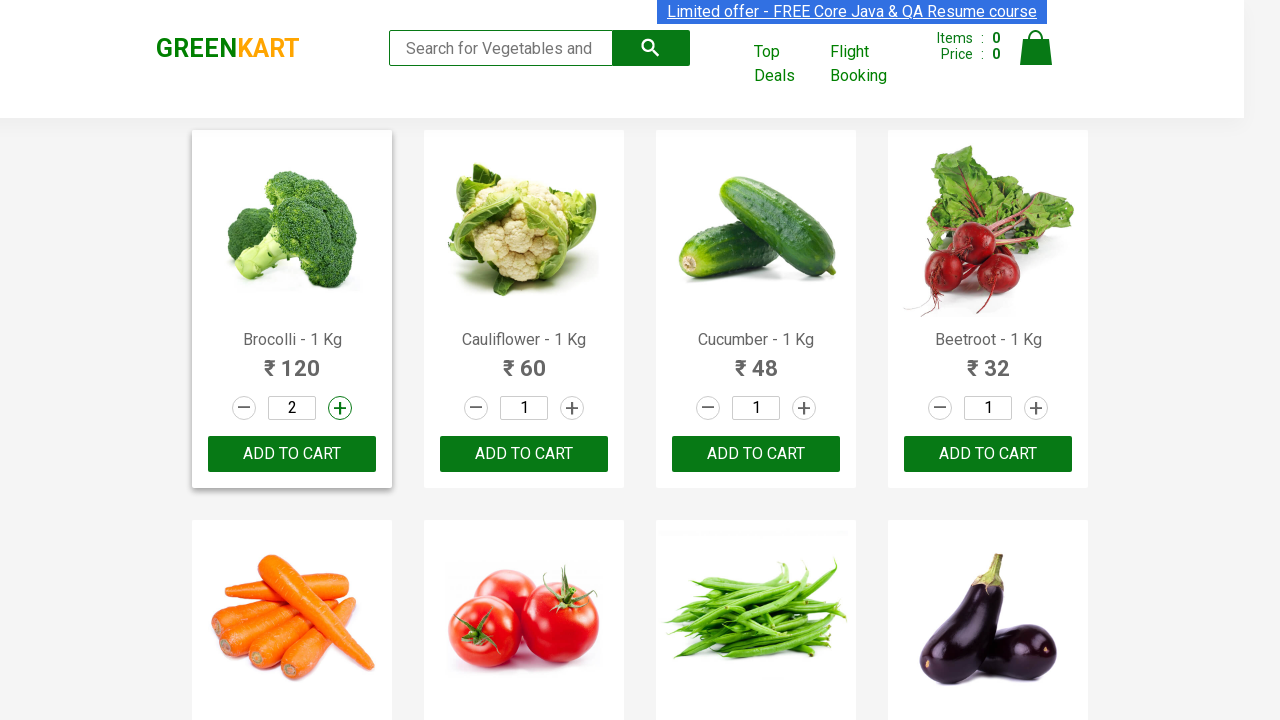

Clicked + button for Product 1 (second time) at (340, 408) on xpath=/html/body/div/div/div[1]/div/div[1]/div[2]/a[2]
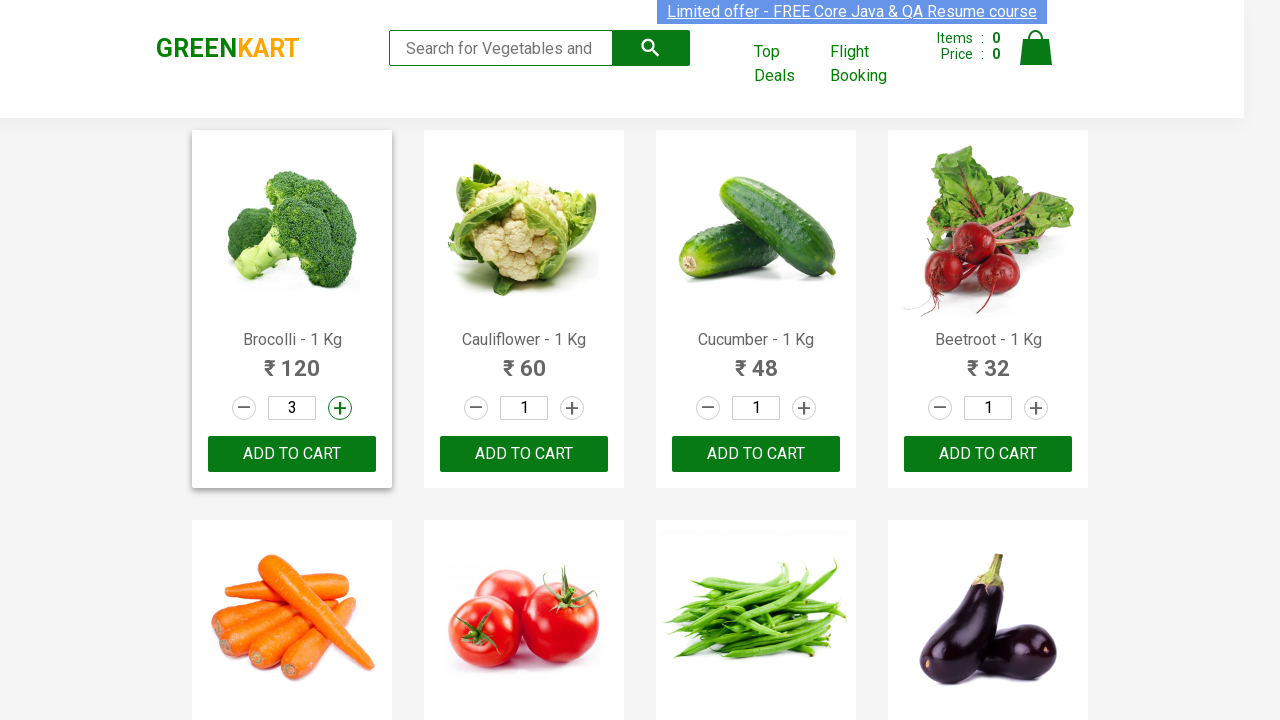

Added Product 1 to cart with quantity 2 at (292, 454) on xpath=/html/body/div/div/div[1]/div/div[1]/div[3]/button
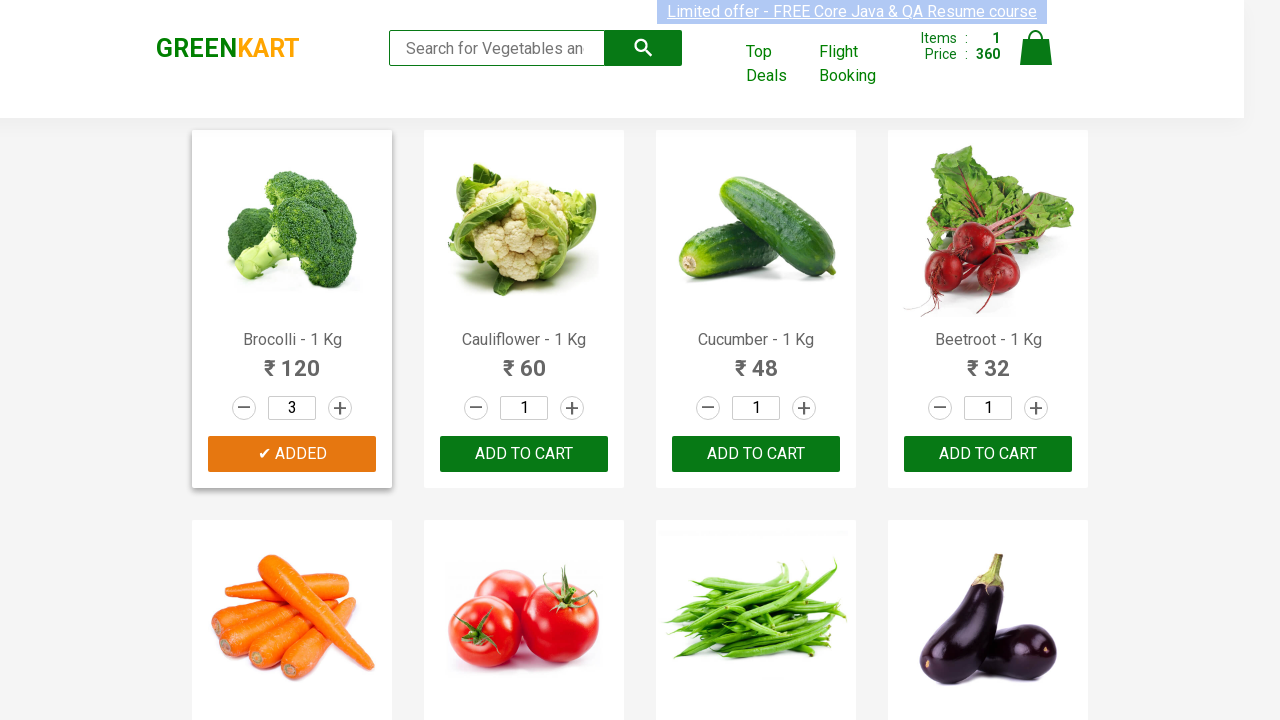

Clicked + button for Product 2 at (572, 408) on xpath=/html/body/div/div/div[1]/div/div[2]/div[2]/a[2]
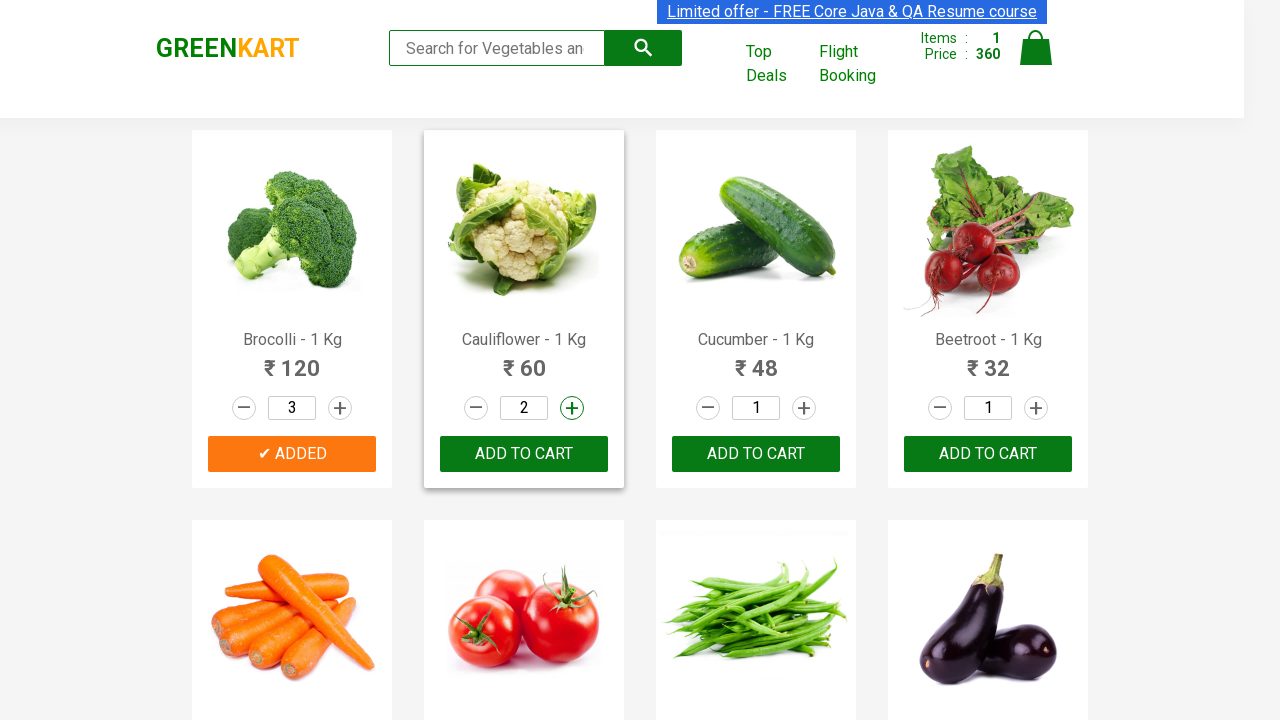

Added Product 2 to cart with quantity 1 at (524, 454) on xpath=/html/body/div/div/div[1]/div/div[2]/div[3]/button
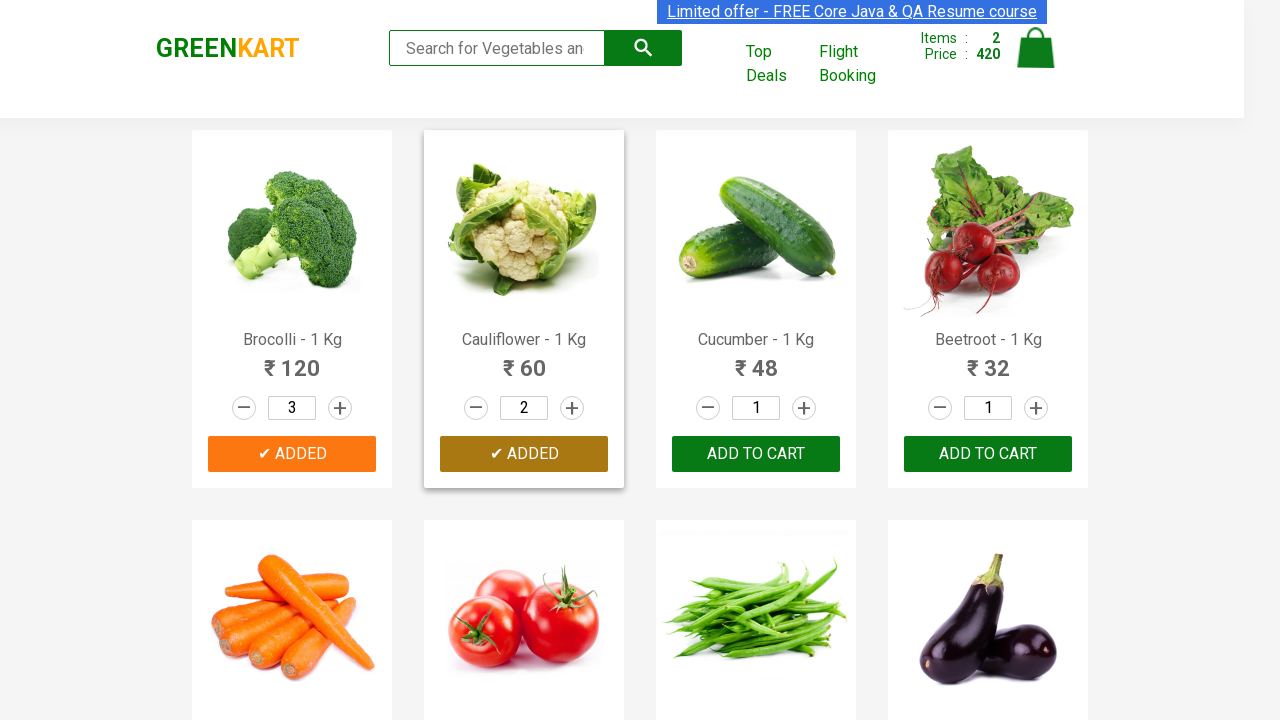

Clicked + button for Product 3 (first time) at (804, 408) on xpath=/html/body/div/div/div[1]/div/div[3]/div[2]/a[2]
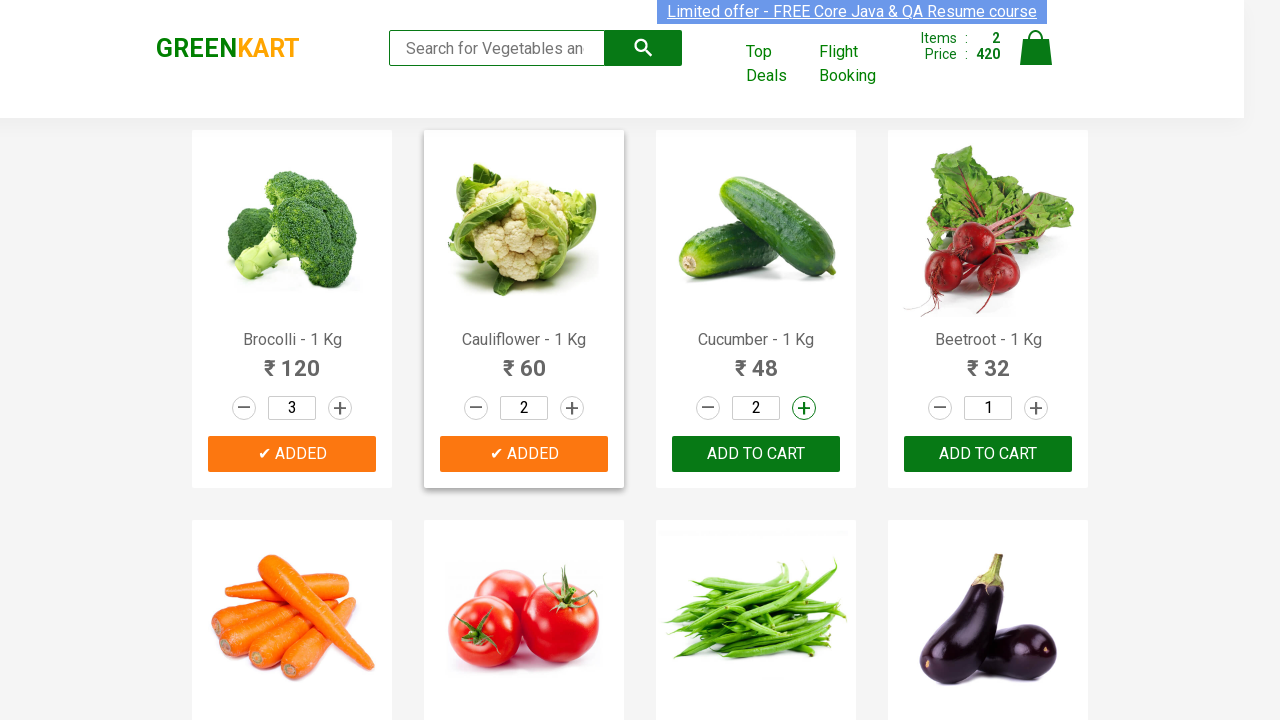

Clicked + button for Product 3 (second time) at (804, 408) on xpath=/html/body/div/div/div[1]/div/div[3]/div[2]/a[2]
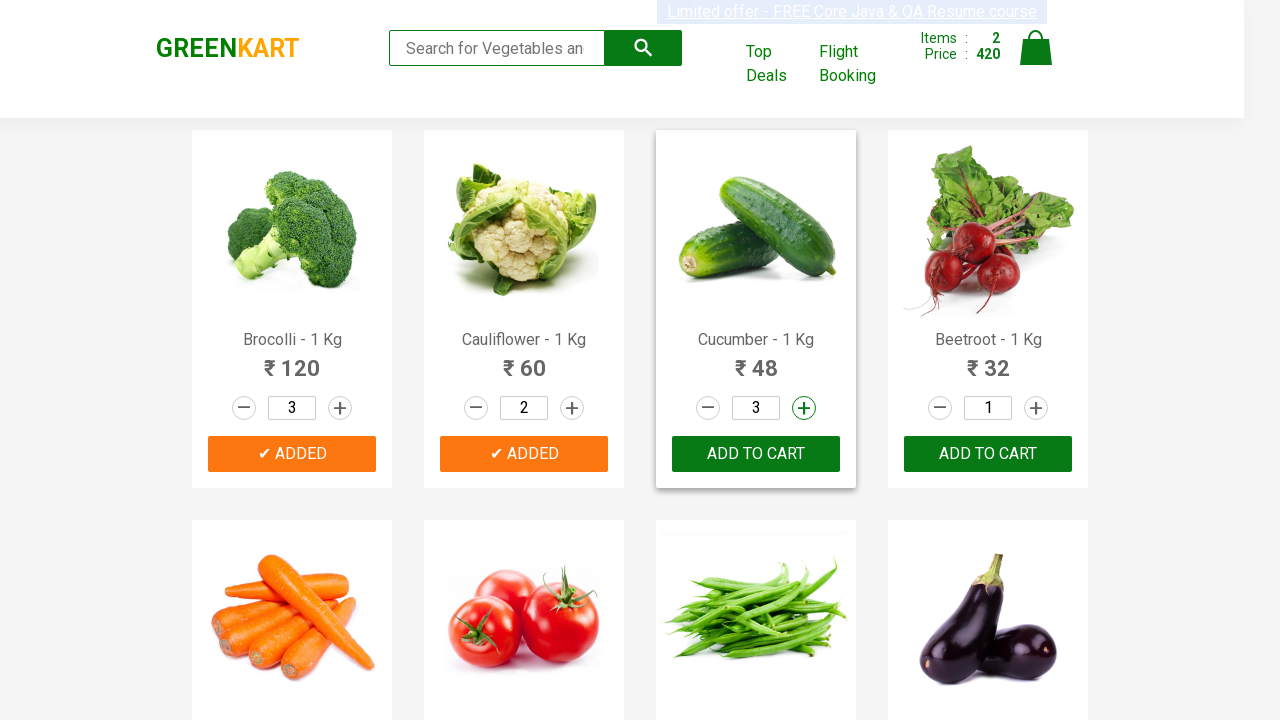

Clicked + button for Product 3 (third time) at (804, 408) on xpath=/html/body/div/div/div[1]/div/div[3]/div[2]/a[2]
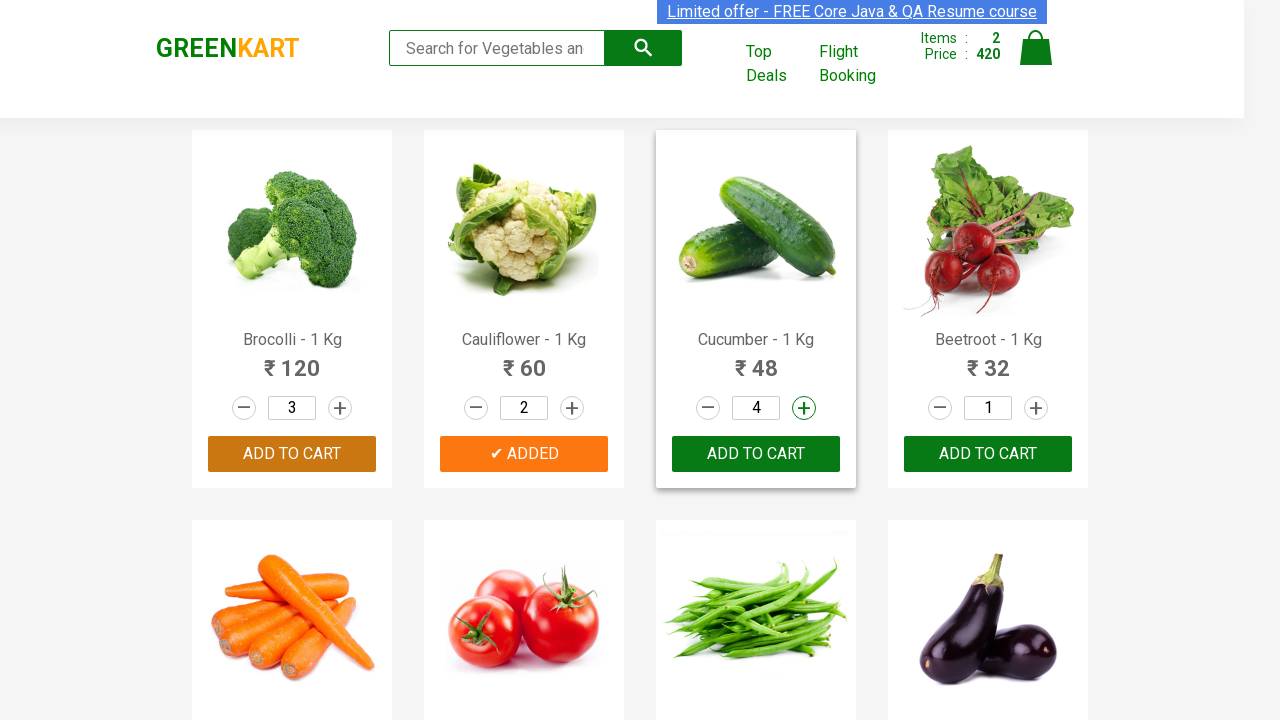

Added Product 3 to cart with quantity 3 at (756, 454) on xpath=/html/body/div/div/div[1]/div/div[3]/div[3]/button
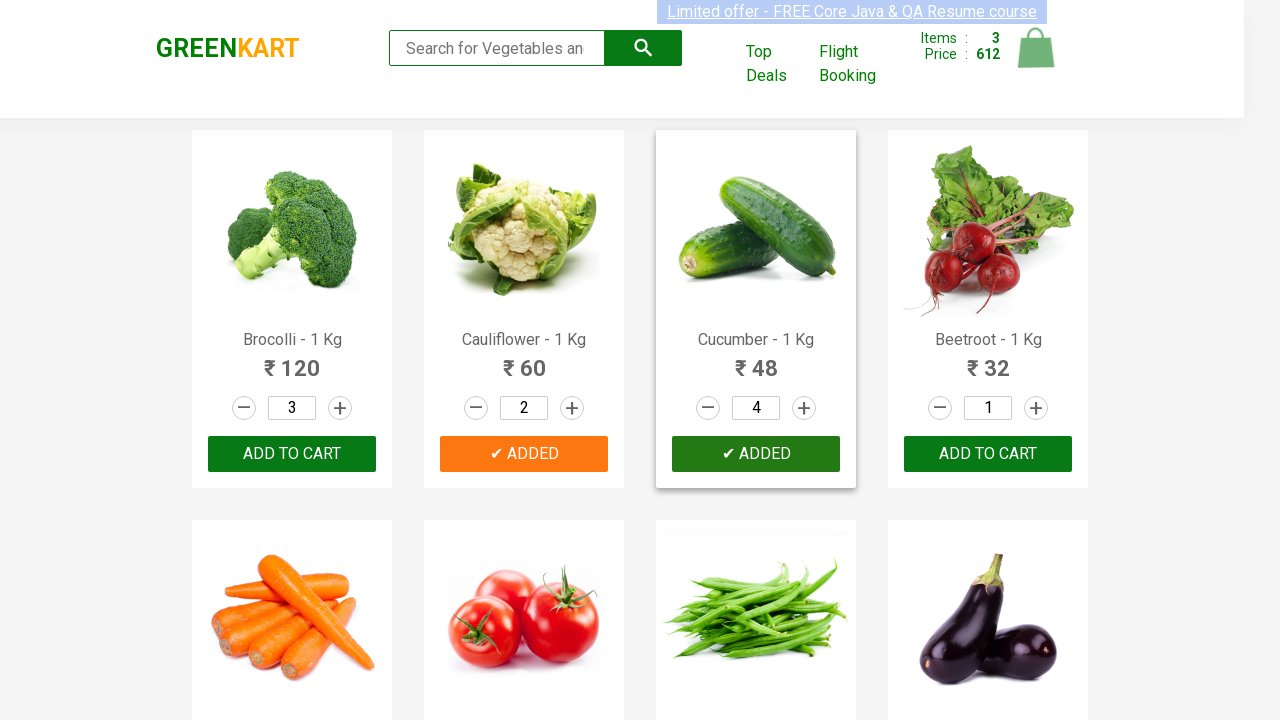

Clicked + button for Product 4 (first time) at (1036, 408) on xpath=/html/body/div/div/div[1]/div/div[4]/div[2]/a[2]
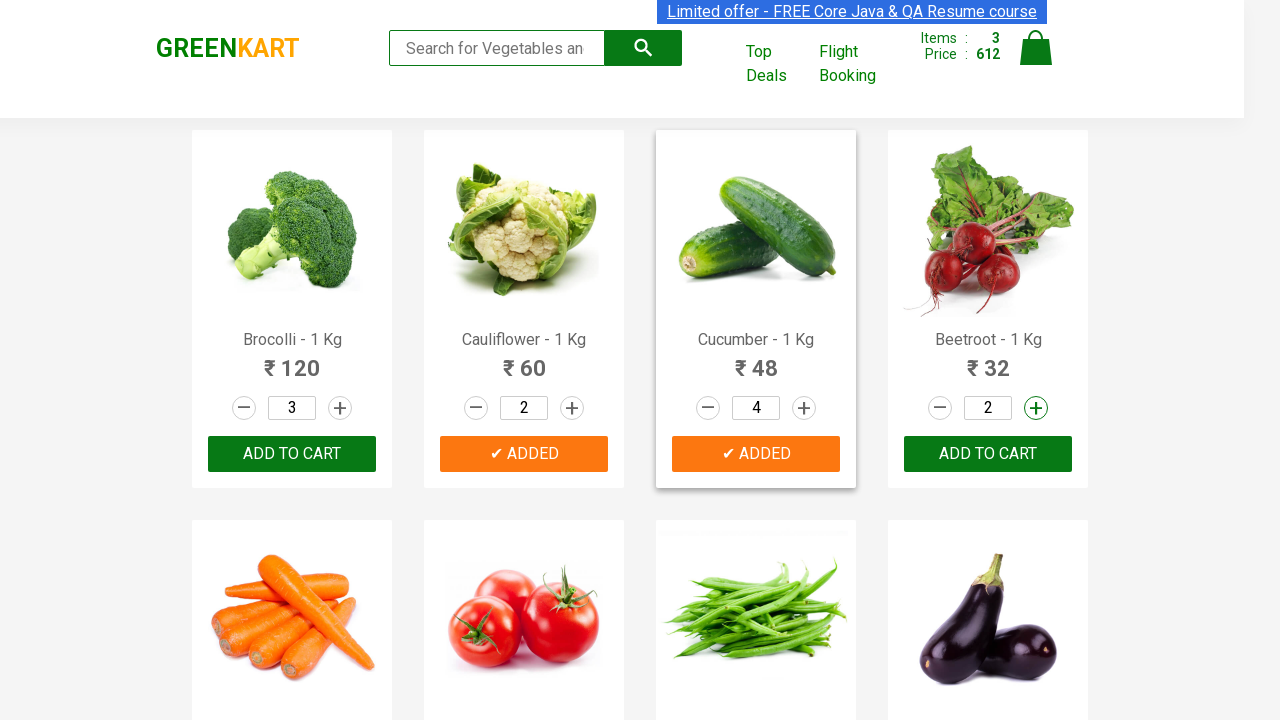

Clicked + button for Product 4 (second time) at (1036, 408) on xpath=/html/body/div/div/div[1]/div/div[4]/div[2]/a[2]
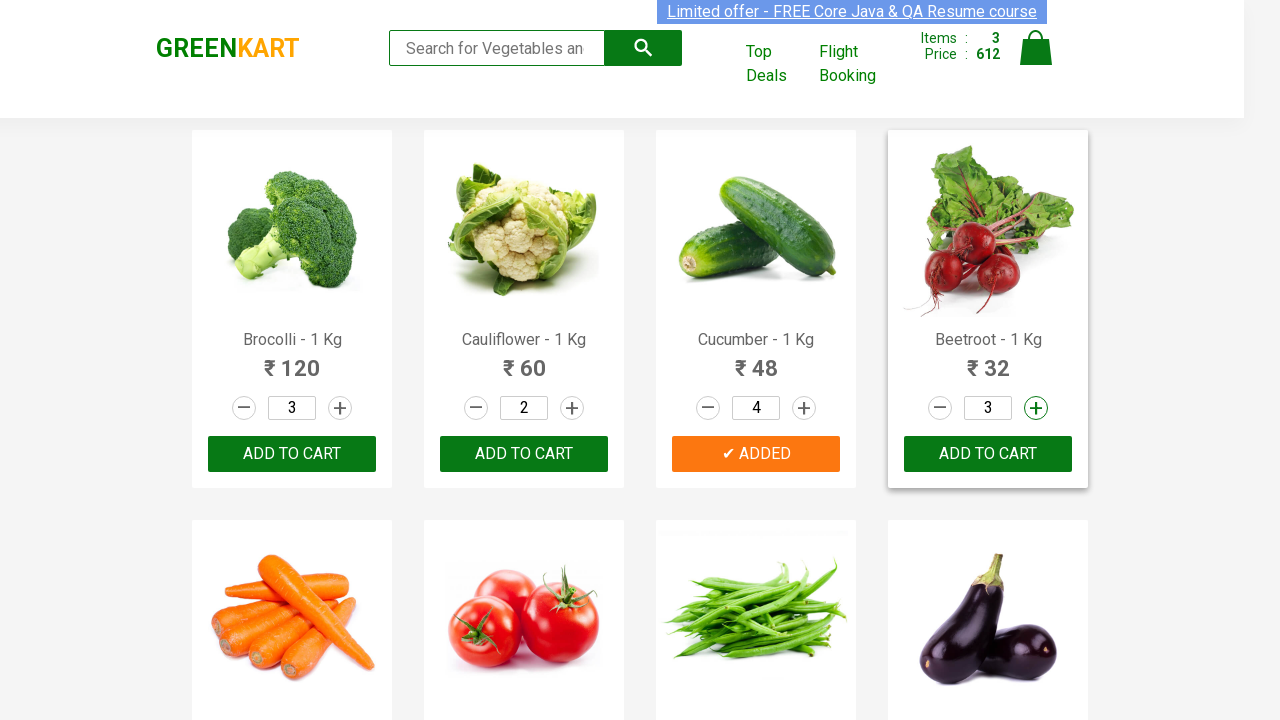

Clicked + button for Product 4 (third time) at (1036, 408) on xpath=/html/body/div/div/div[1]/div/div[4]/div[2]/a[2]
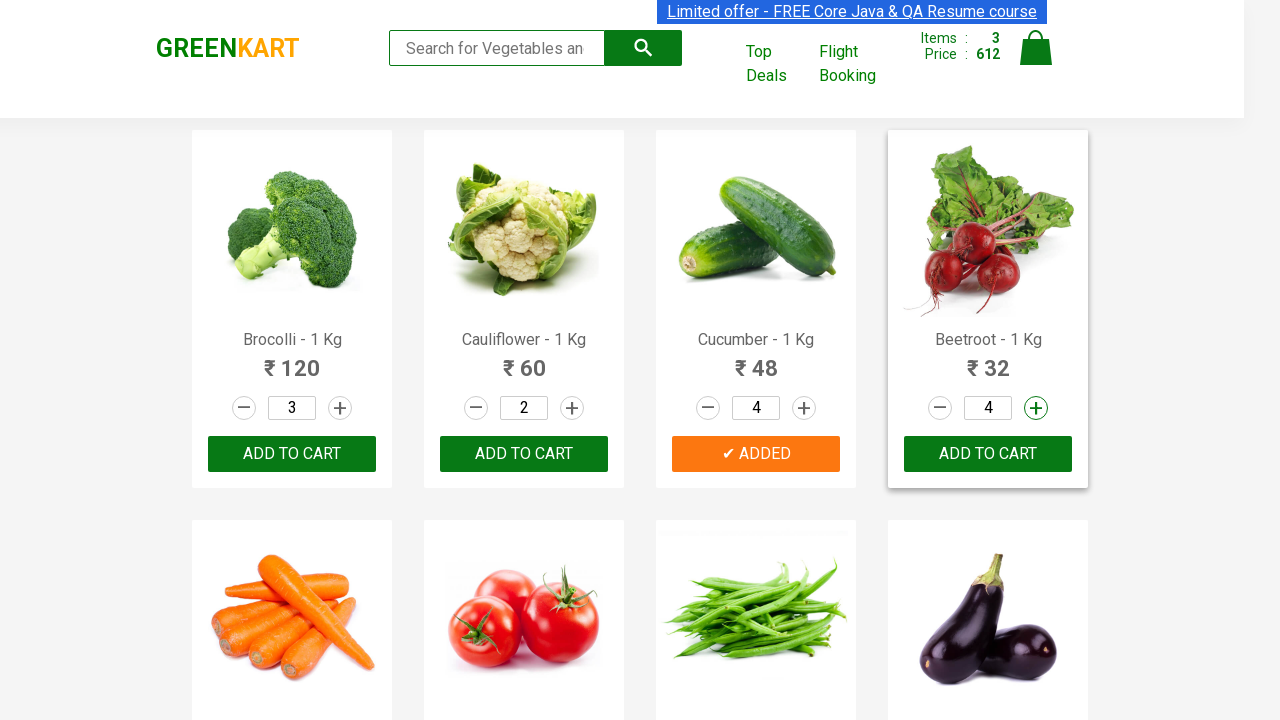

Added Product 4 to cart with quantity 3 at (988, 454) on xpath=/html/body/div/div/div[1]/div/div[4]/div[3]/button
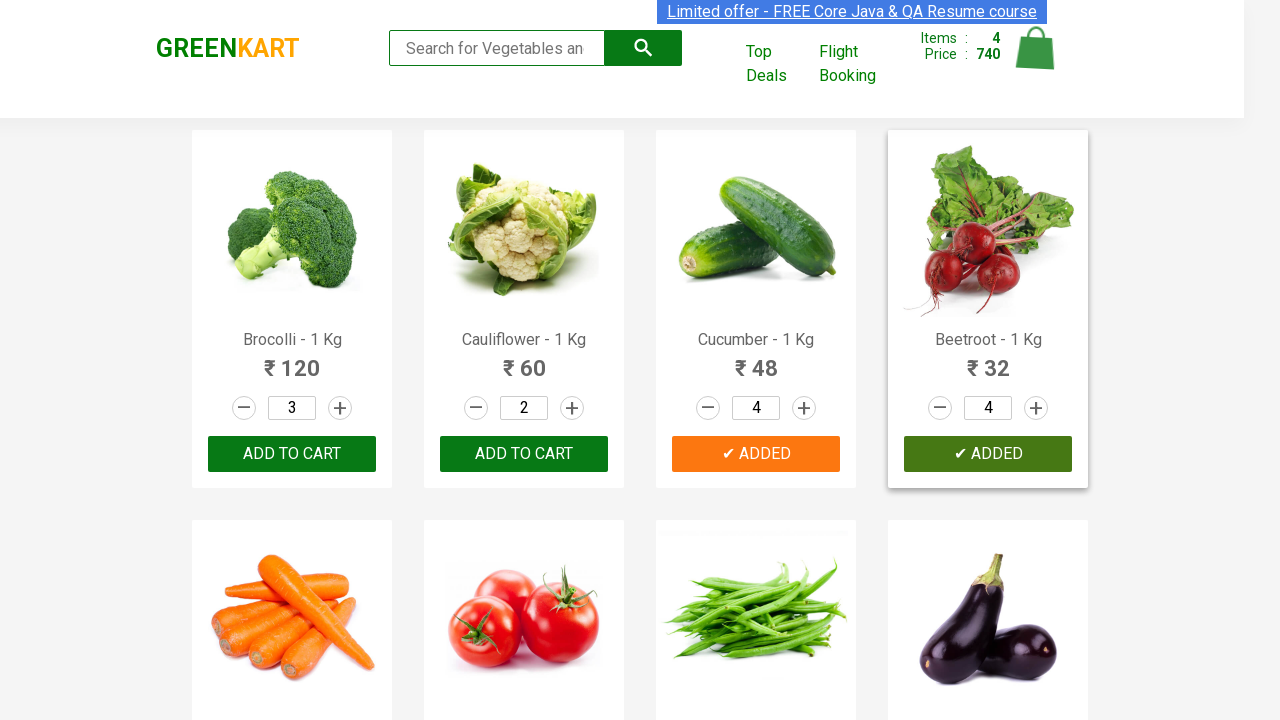

Opened shopping cart at (1036, 48) on xpath=/html/body/div/div/header/div/div[3]/a[4]/img
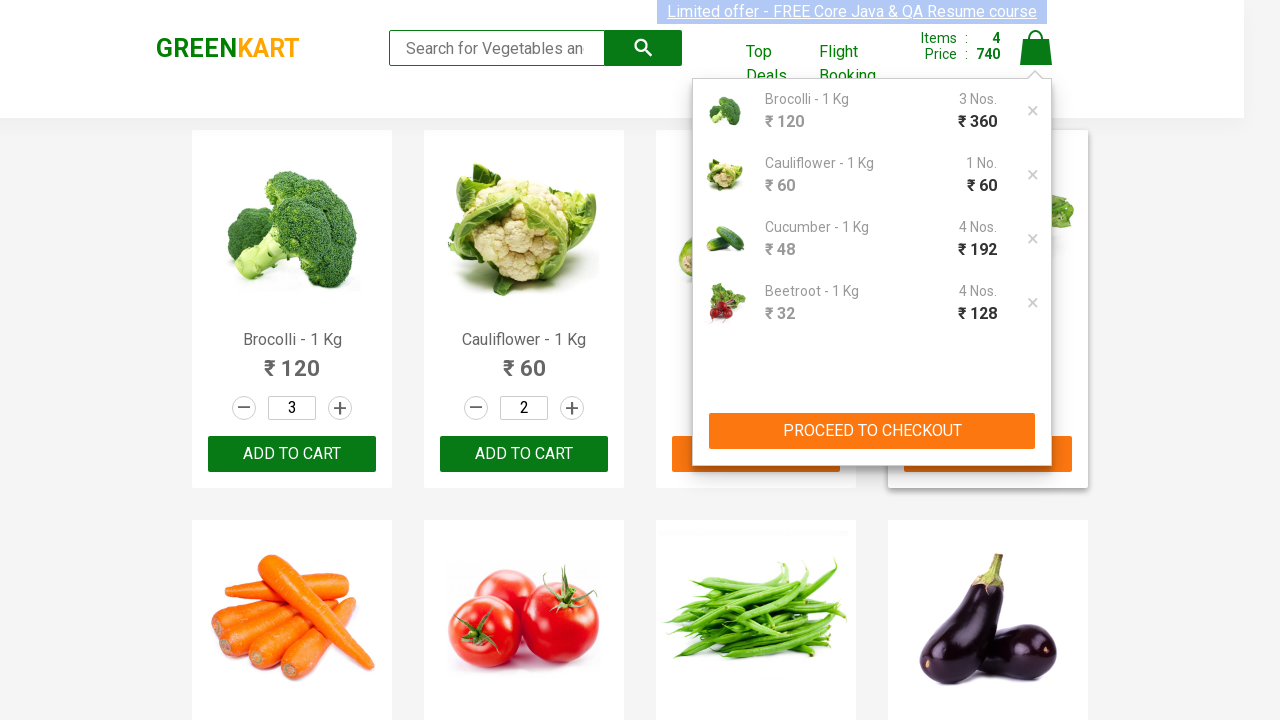

Removed an item from cart at (1033, 303) on xpath=//*[@id='root']/div/header/div/div[3]/div[2]/div[1]/div[1]/ul/li[4]/a
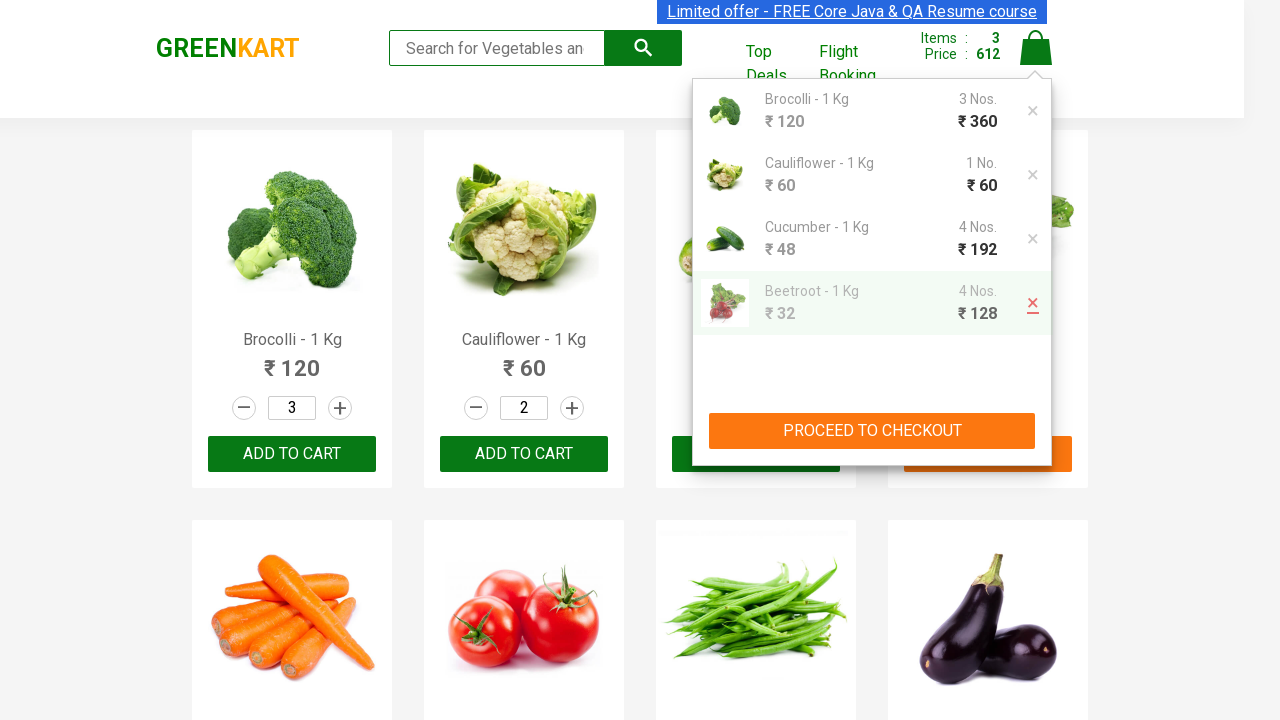

Proceeded to checkout at (872, 431) on xpath=//*[@id='root']/div/header/div/div[3]/div[2]/div[2]/button
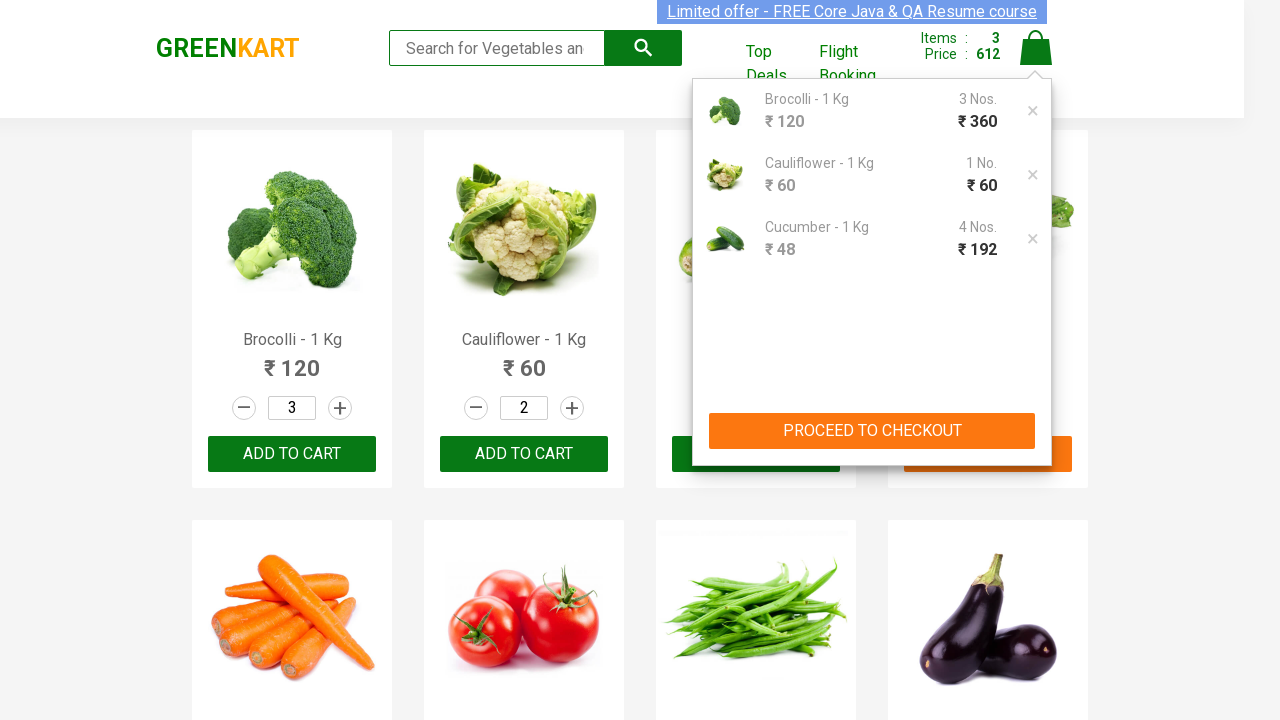

Promo code input field loaded
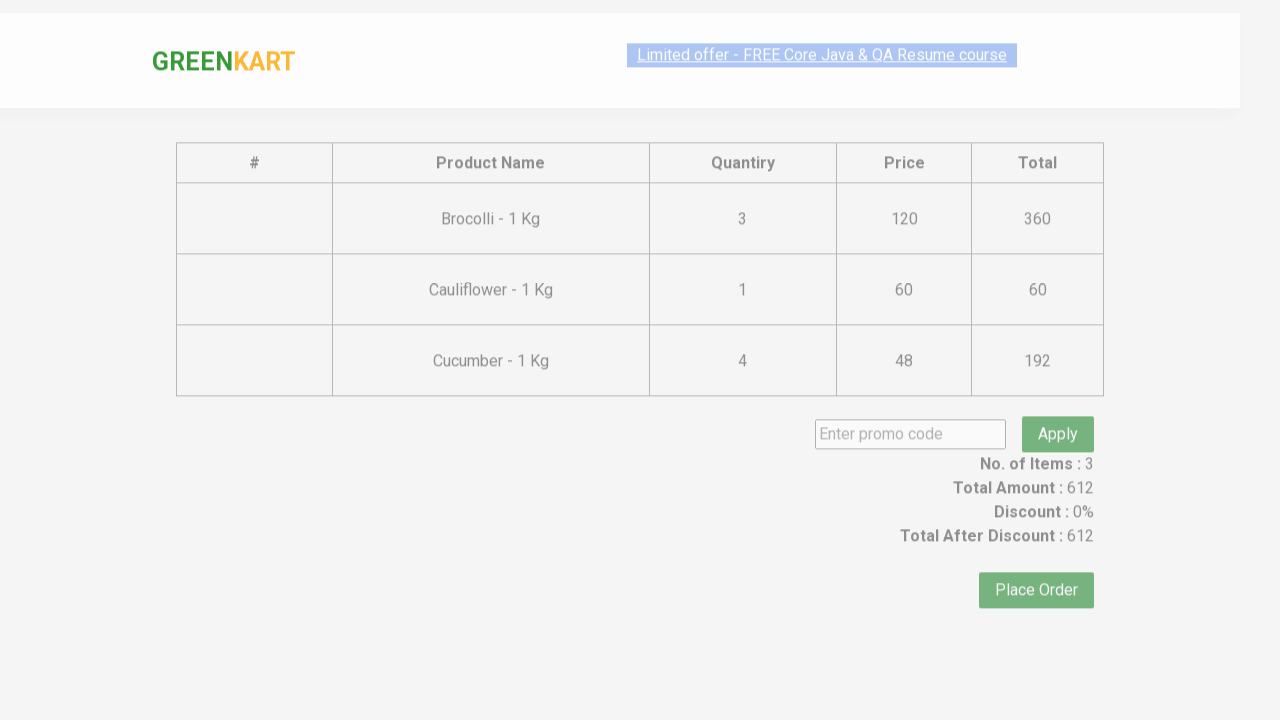

Entered promo code 'rahulshettyacademy' on .promoCode
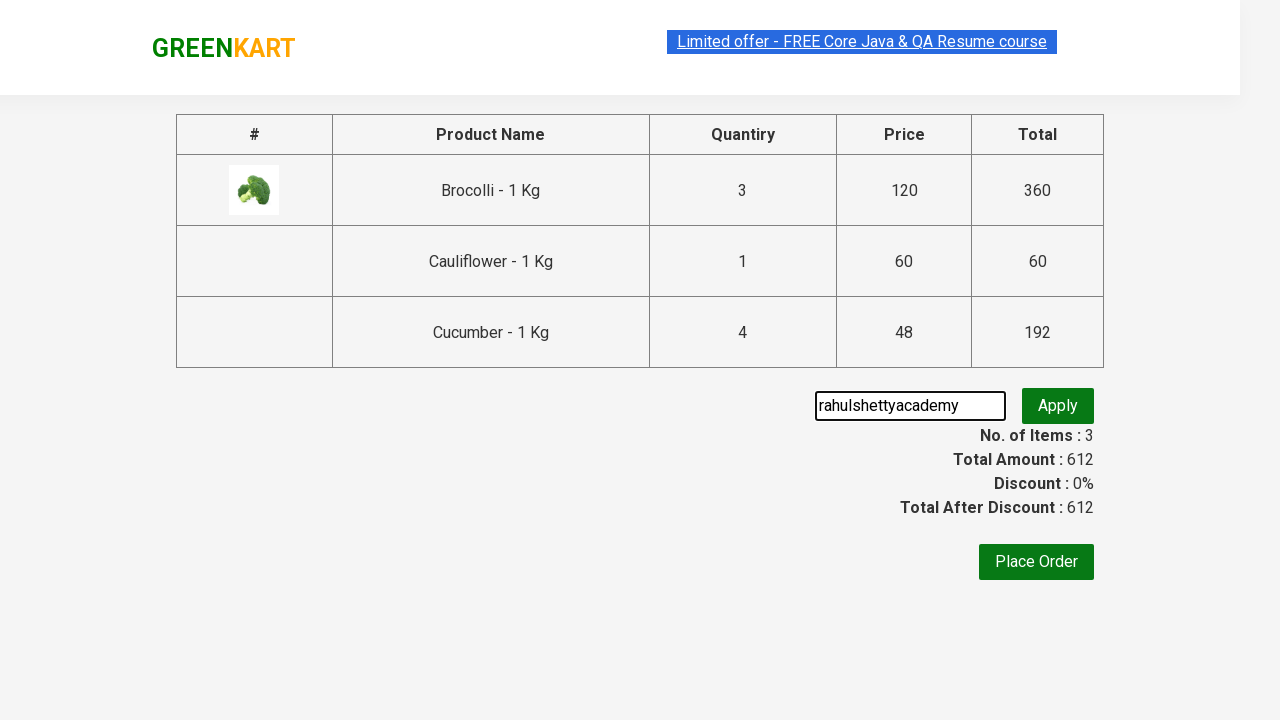

Clicked button to apply promo code at (1058, 406) on xpath=//*[@id='root']/div/div/div/div/div/button
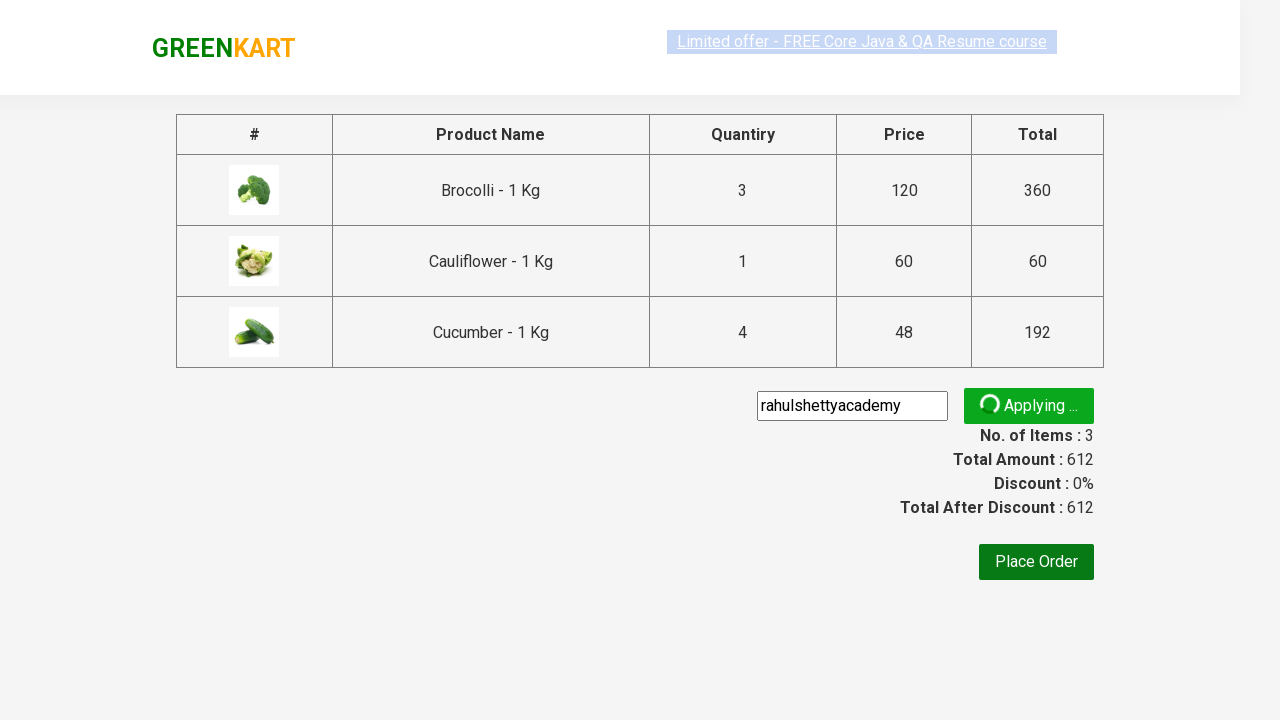

Waited 3 seconds for promo to be applied
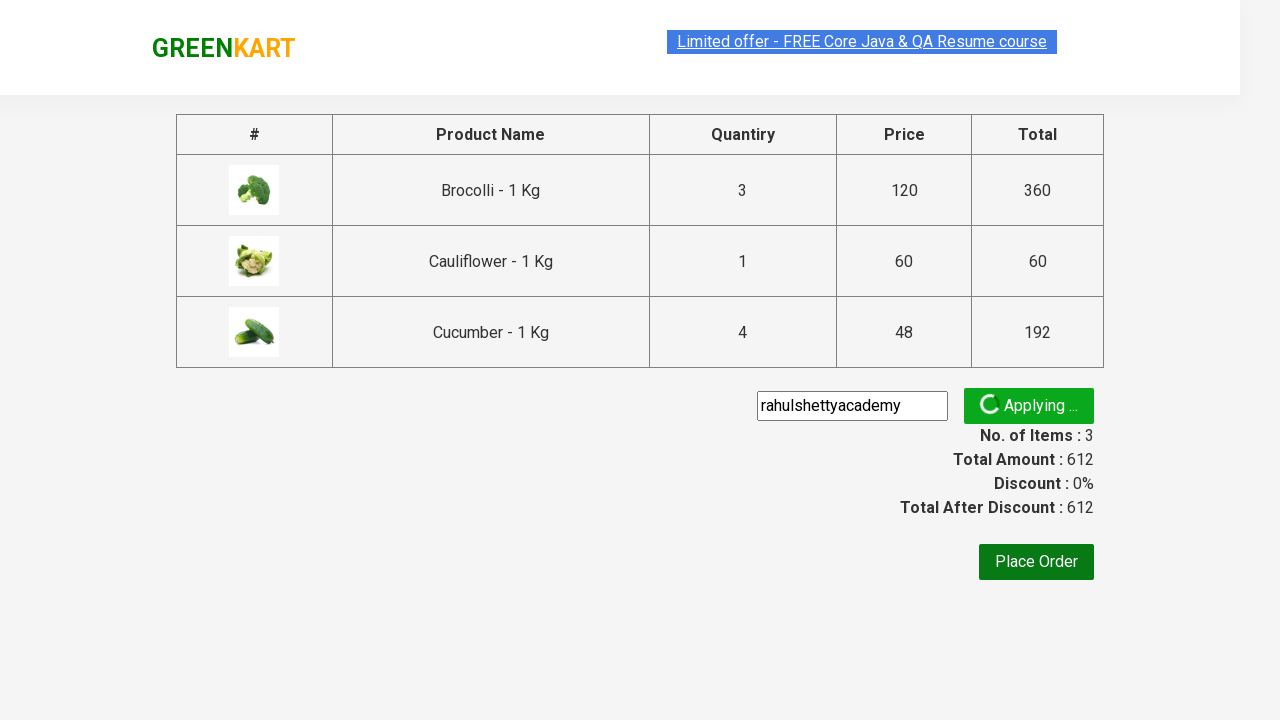

Clicked Place Order button after promo applied at (1036, 562) on xpath=//*[@id='root']/div/div/div/div/button
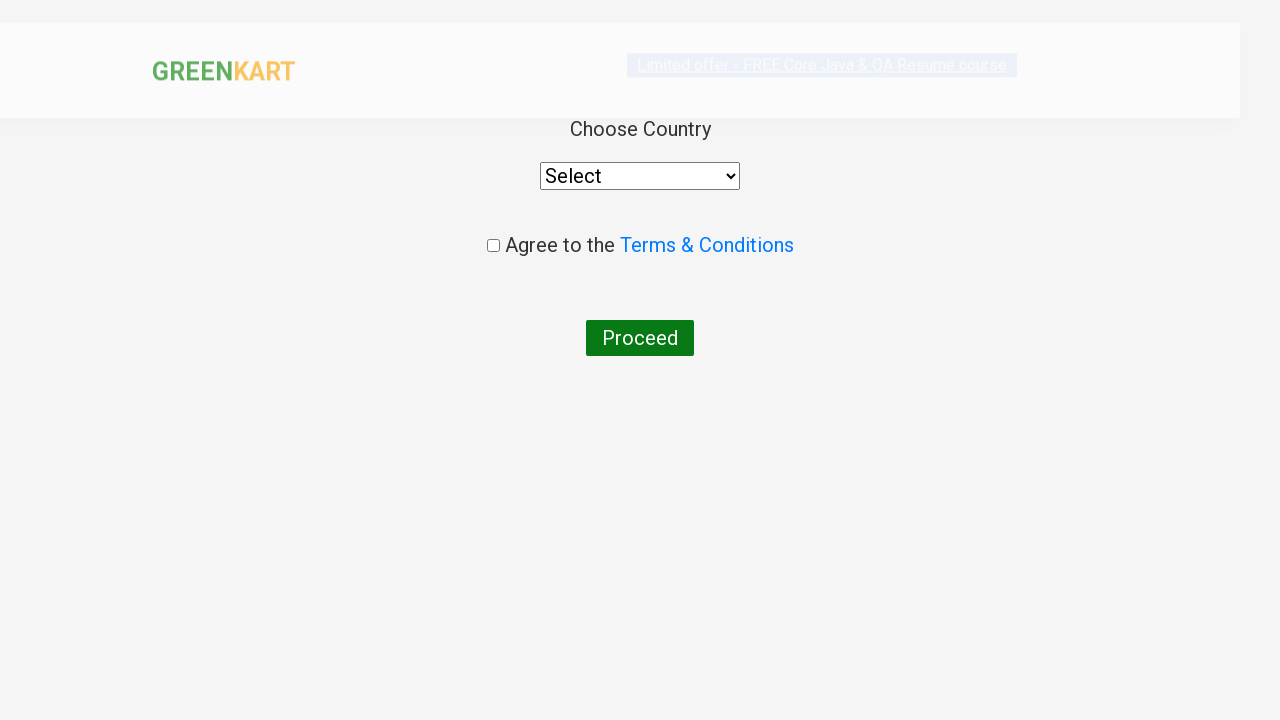

Country selection dropdown loaded
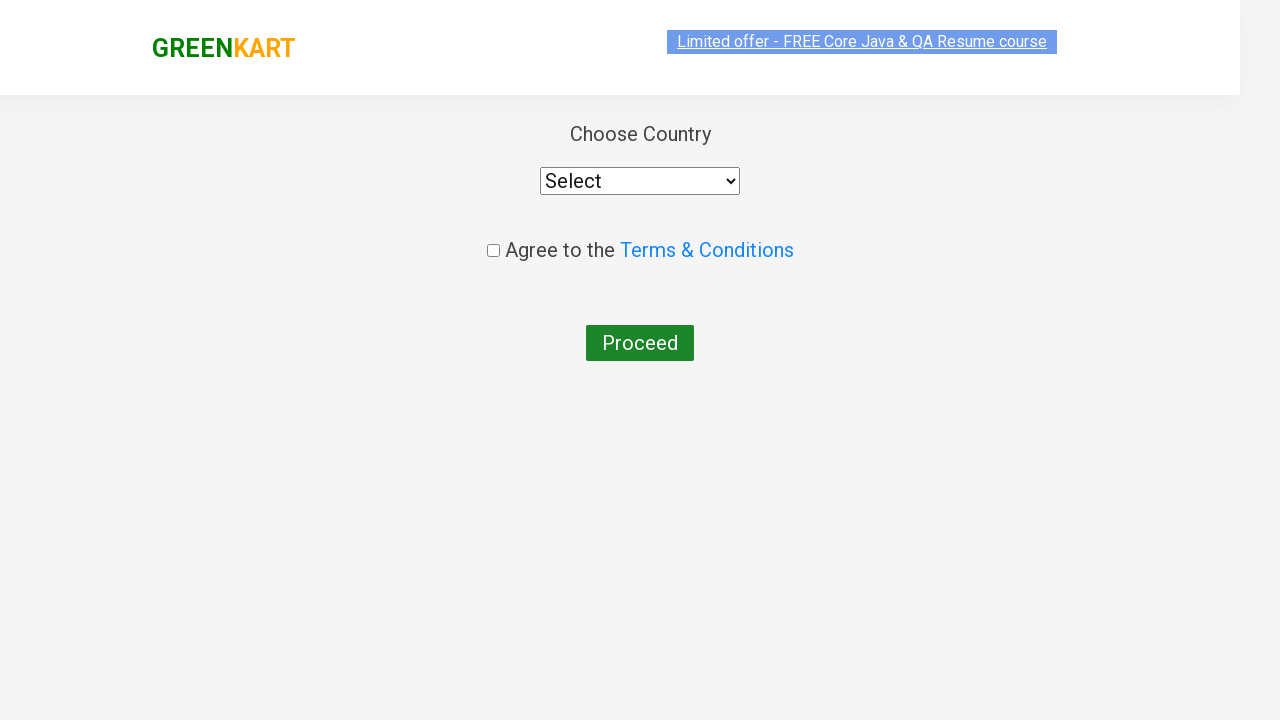

Selected Poland as shipping country on xpath=//*[@id='root']/div/div/div/div/div/select
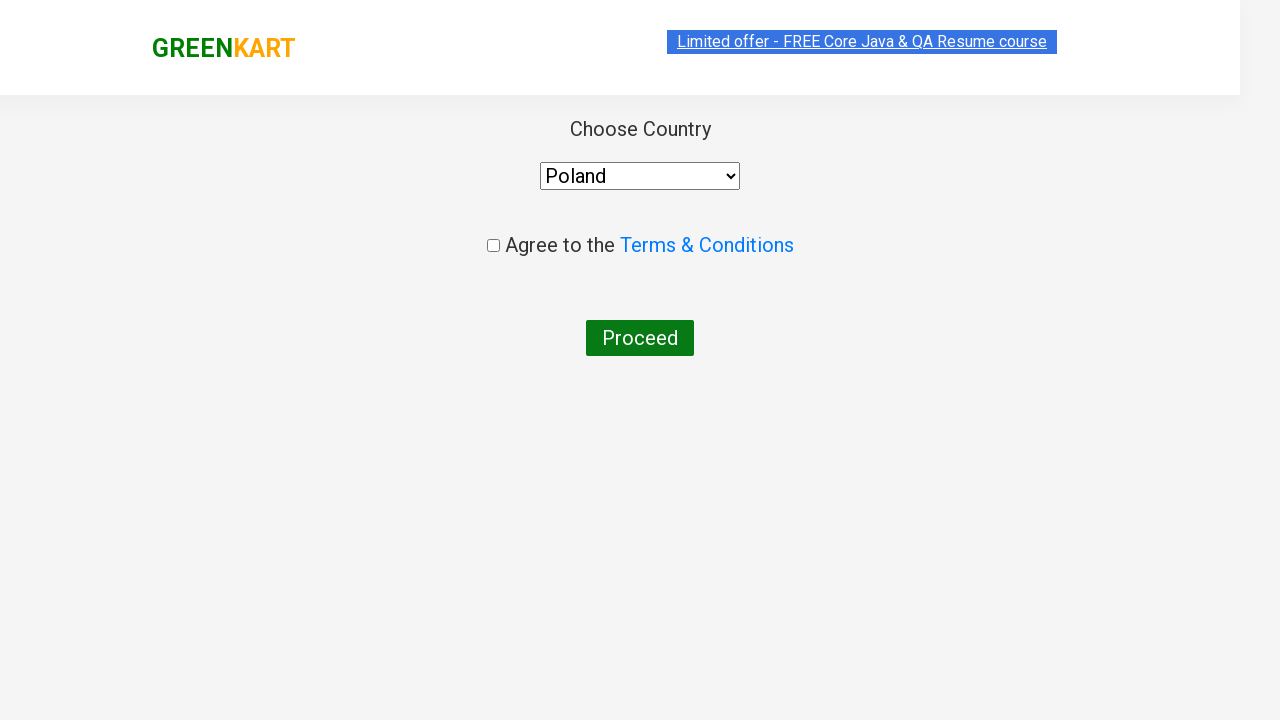

Agreed to terms and conditions at (493, 246) on .chkAgree
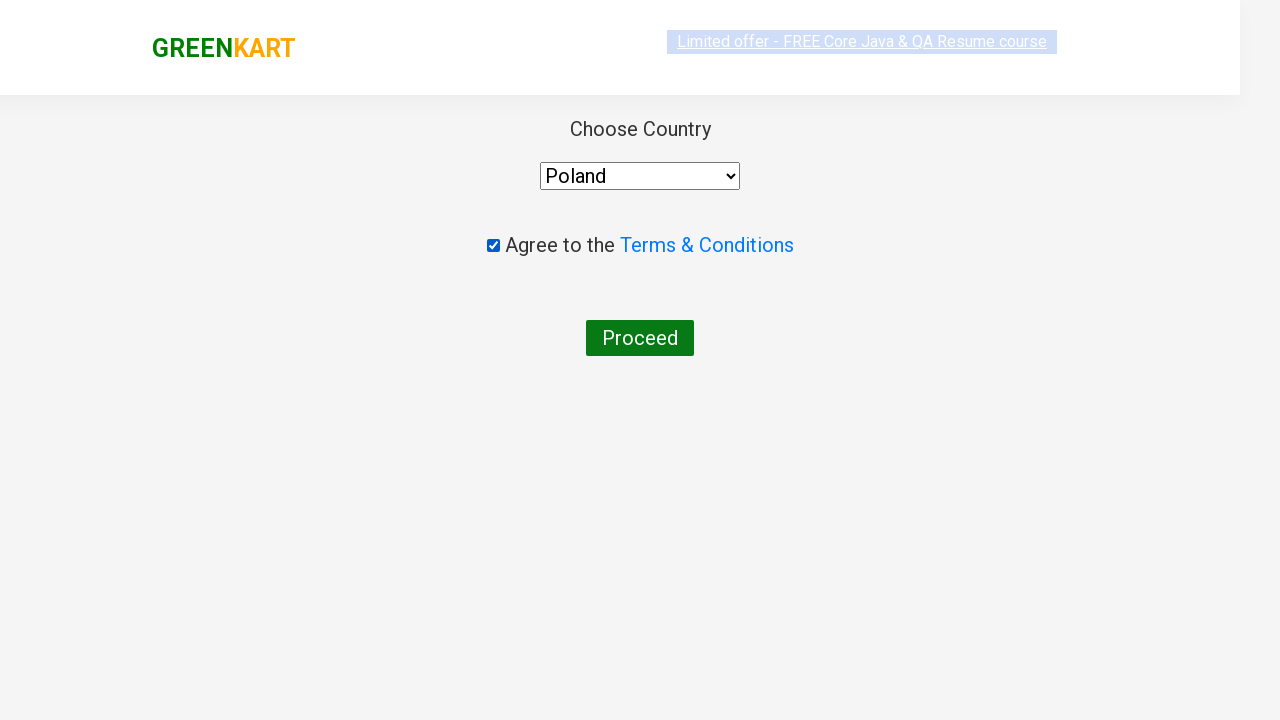

Completed order placement at (640, 338) on xpath=/html/body/div/div/div/div/div/button
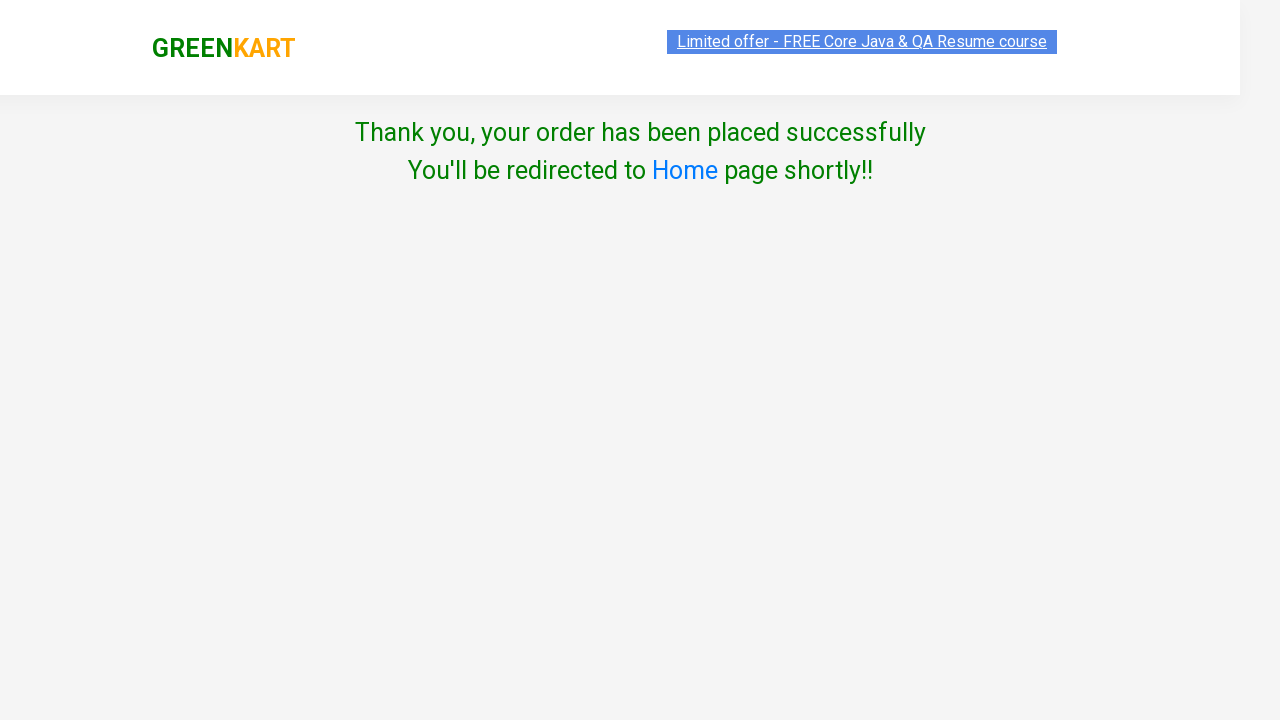

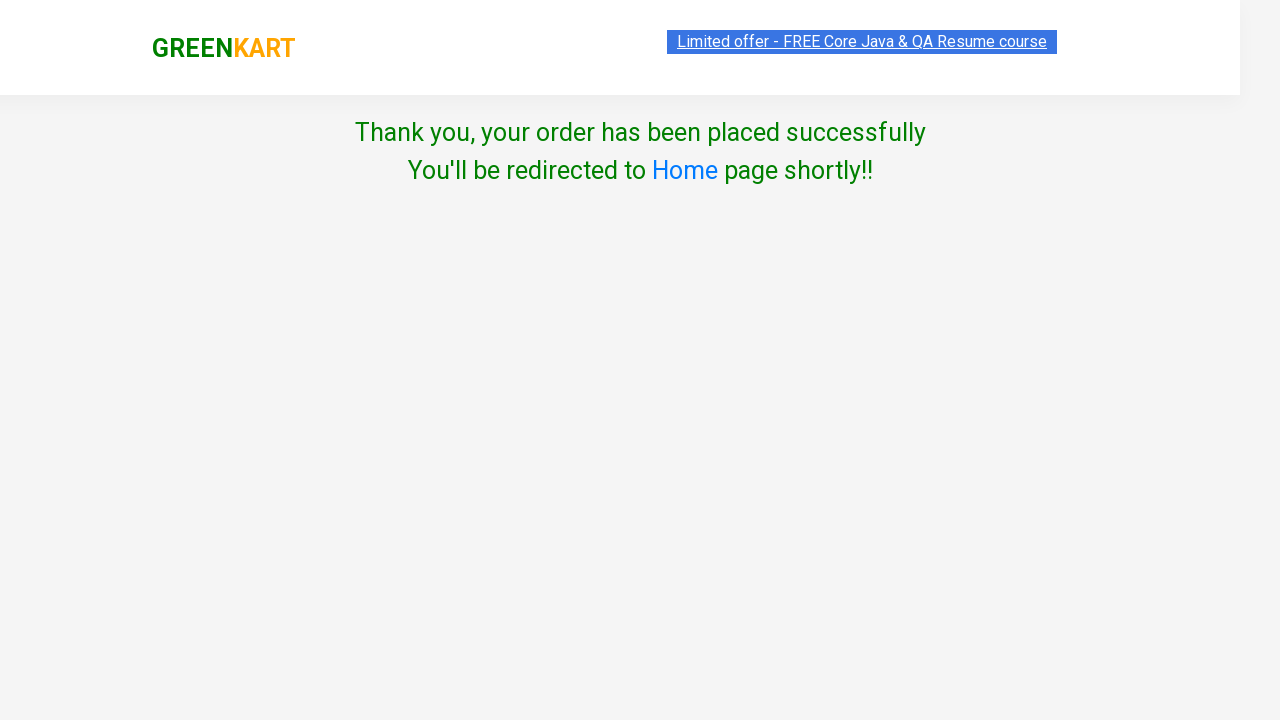